Tests e-commerce functionality by searching for vegetables, adding Capsicum to cart, and proceeding through checkout to place an order

Starting URL: https://rahulshettyacademy.com/seleniumPractise/#/

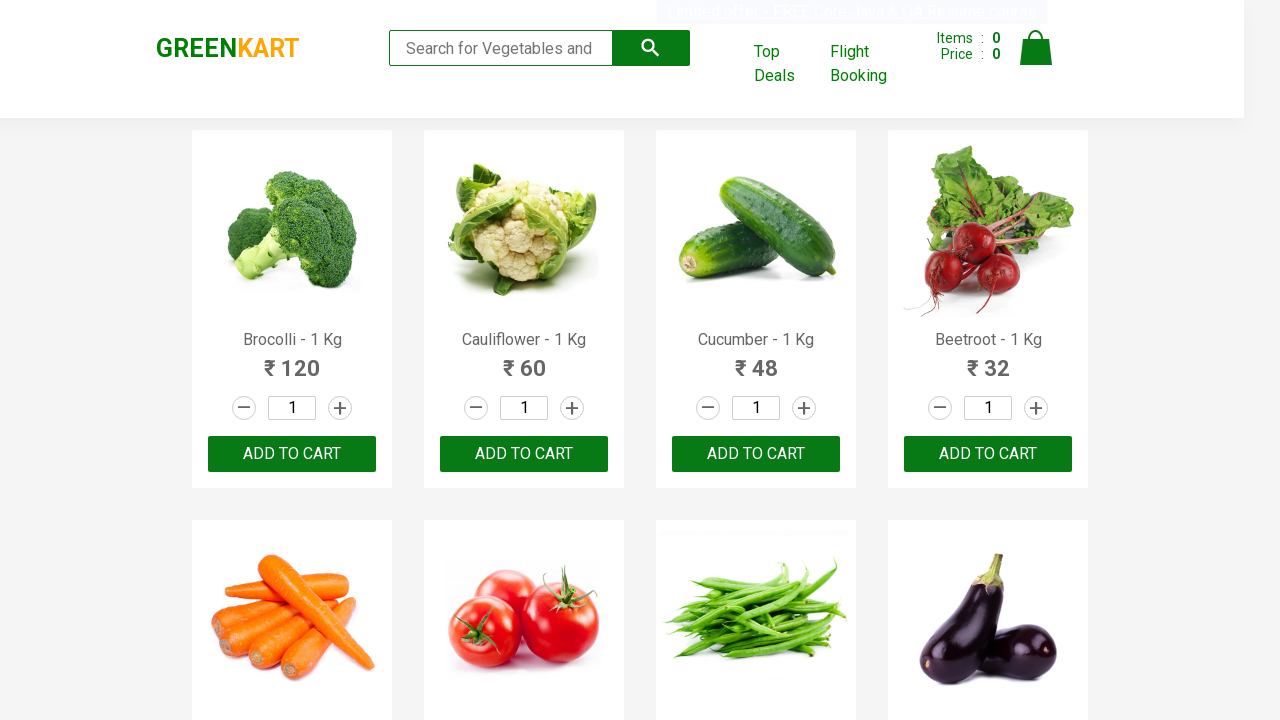

Filled search box with 'ca' to search for vegetables on .search-keyword
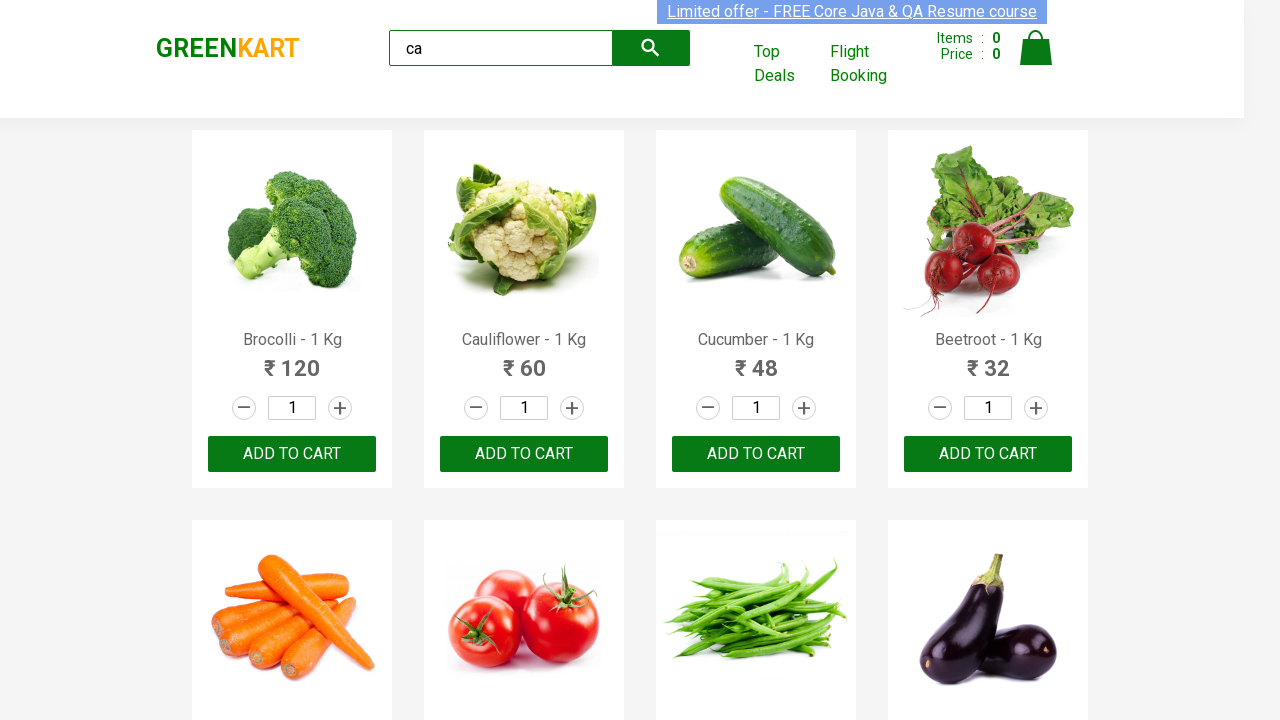

Products loaded on the page
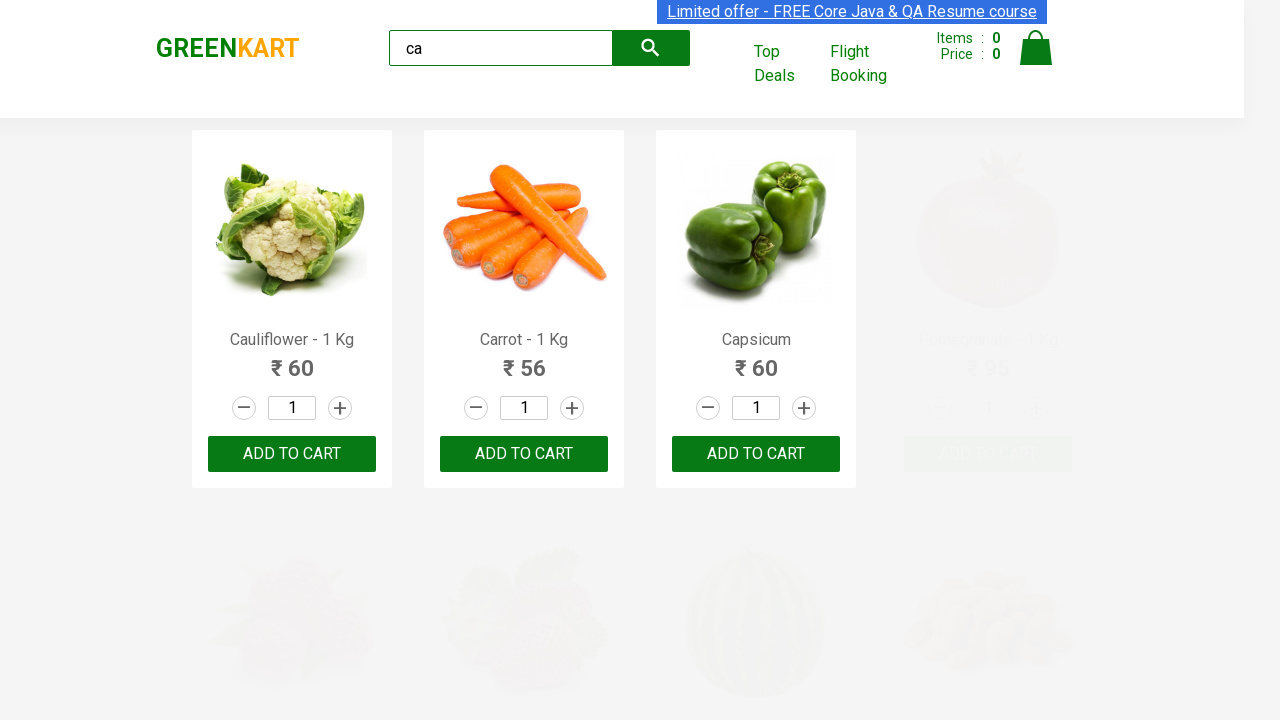

Found 4 products matching search
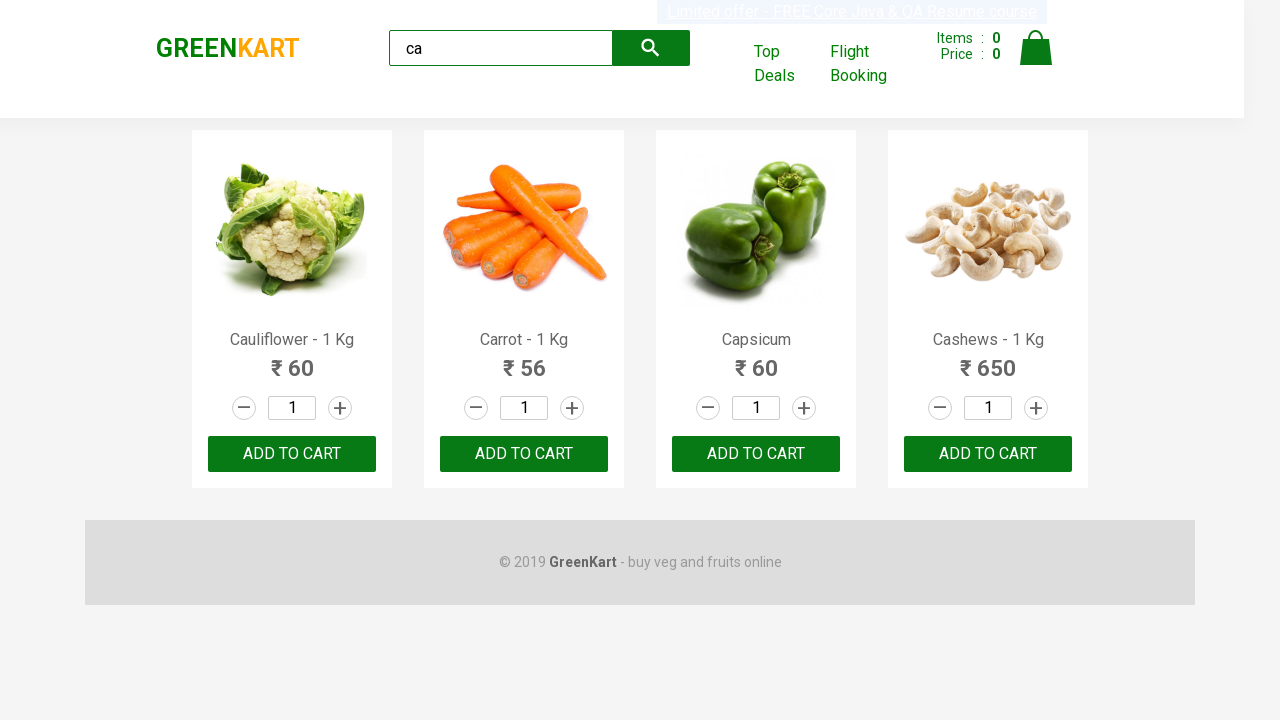

Clicked add to cart button for Capsicum at (756, 454) on .products .product >> nth=2 >> button
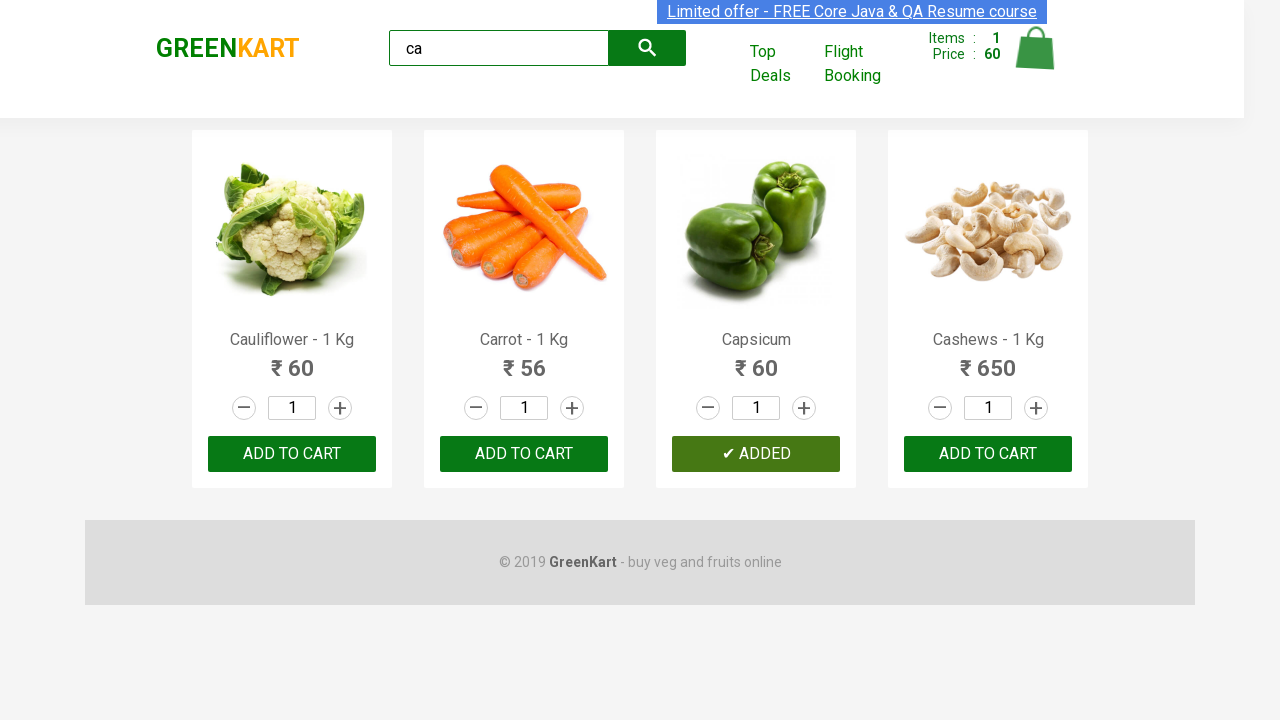

Clicked cart icon to view cart at (1036, 48) on .cart-icon > img
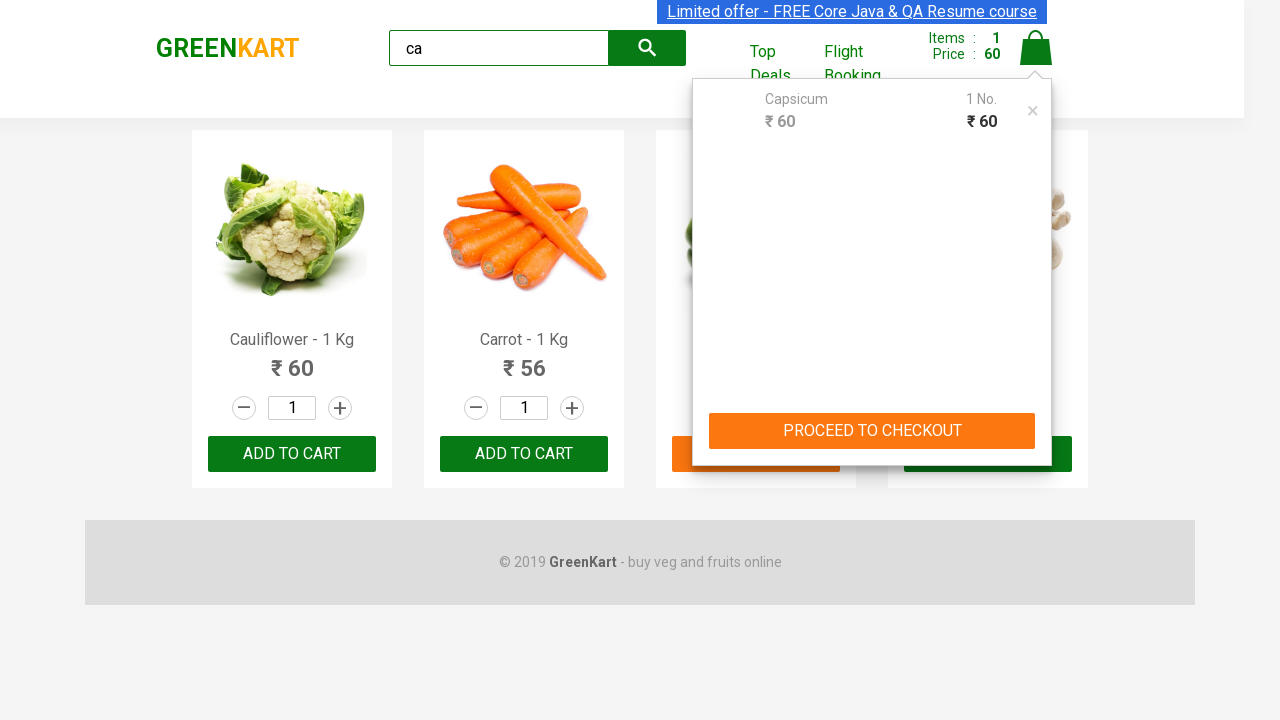

Clicked PROCEED TO CHECKOUT button at (872, 431) on text=PROCEED TO CHECKOUT
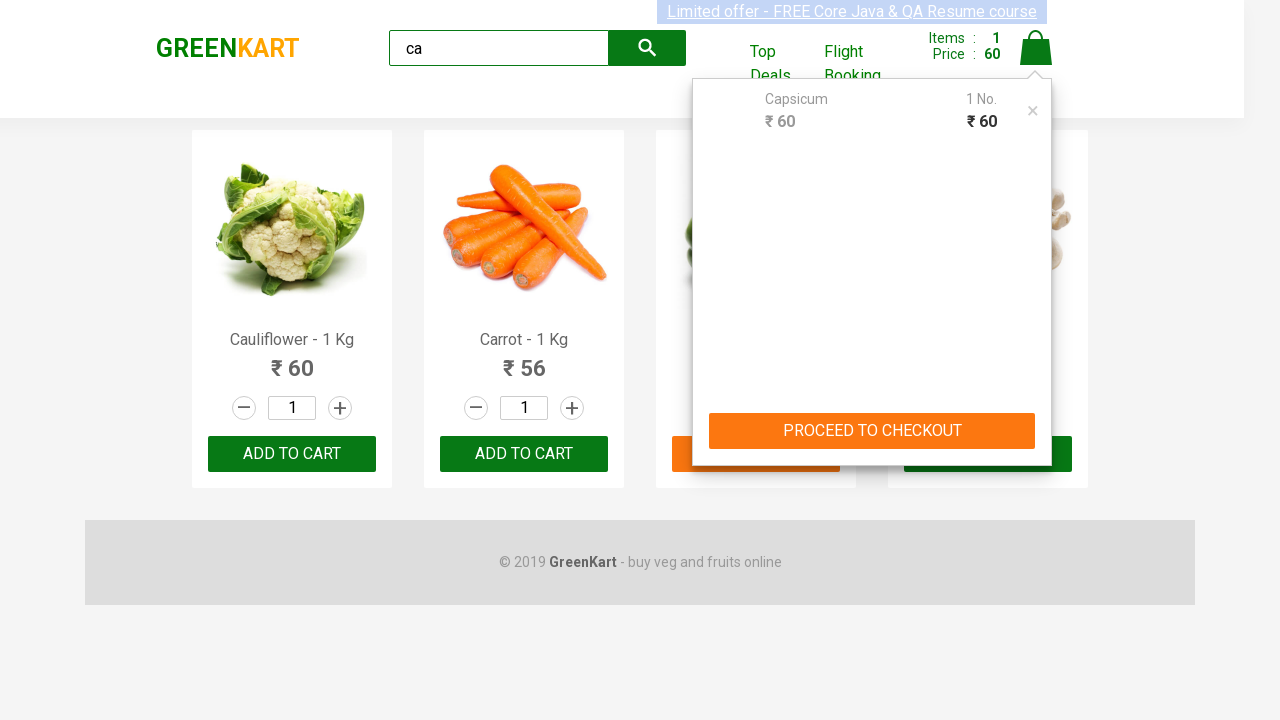

Clicked Place Order button to complete the order at (1036, 420) on text=Place Order
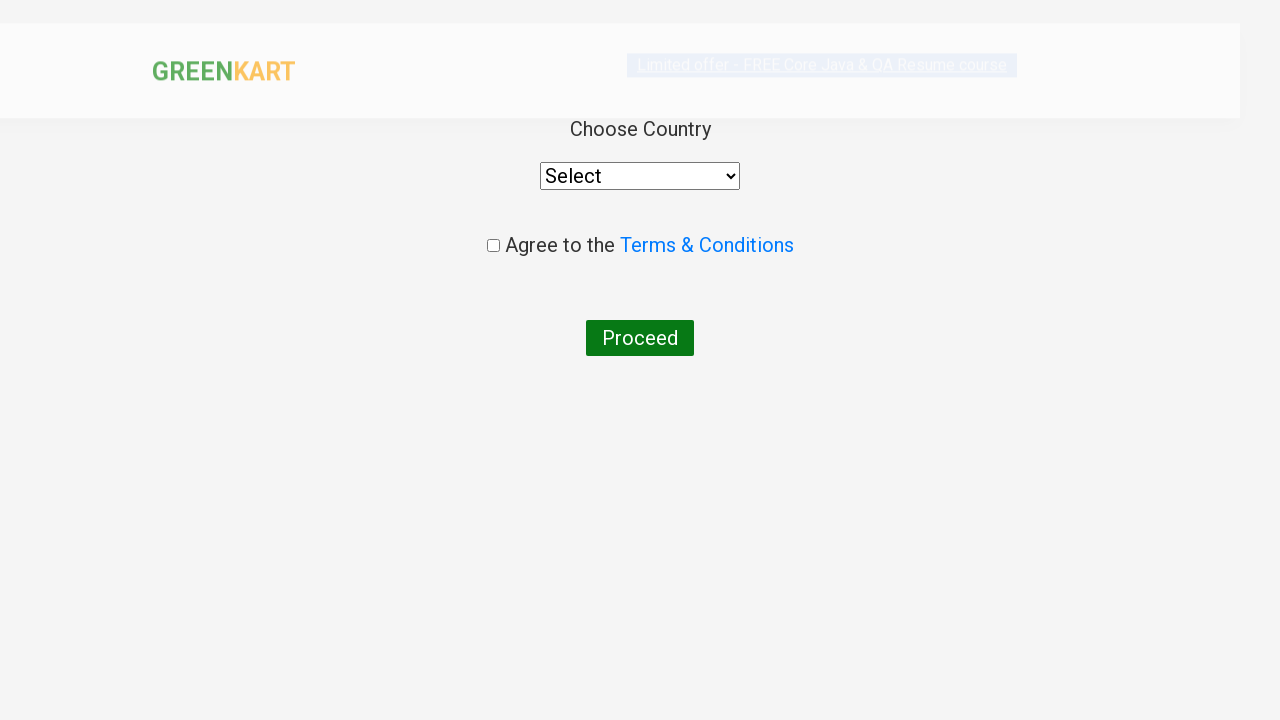

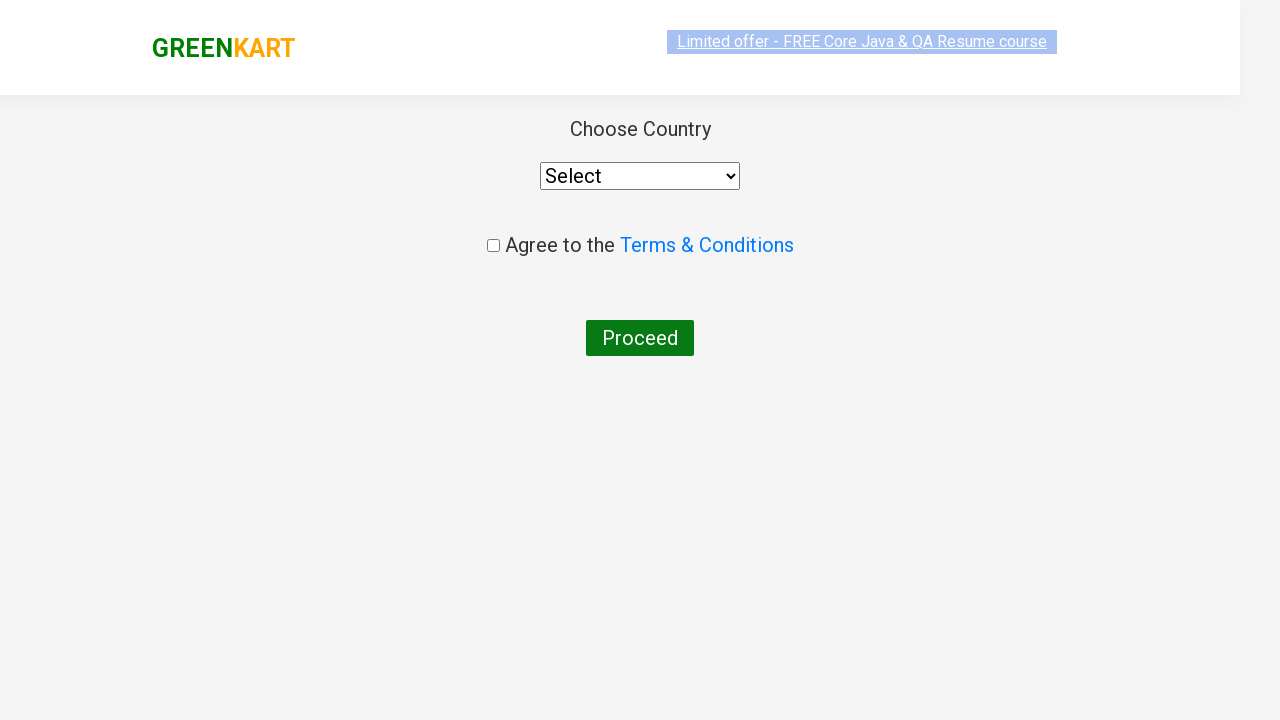